Tests email field validation by entering an invalid email format, verifying error message appears, then entering a valid email and verifying error disappears

Starting URL: https://skryabin.com/market/quote.html

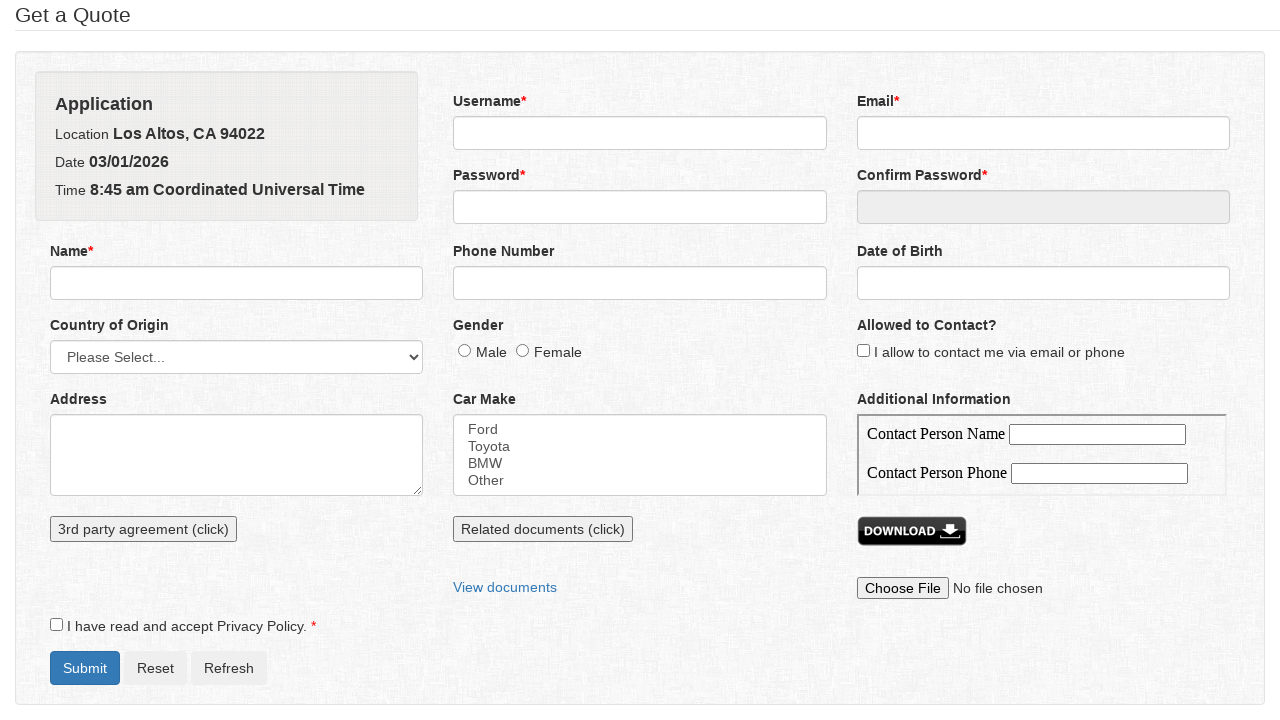

Navigated to quote form page
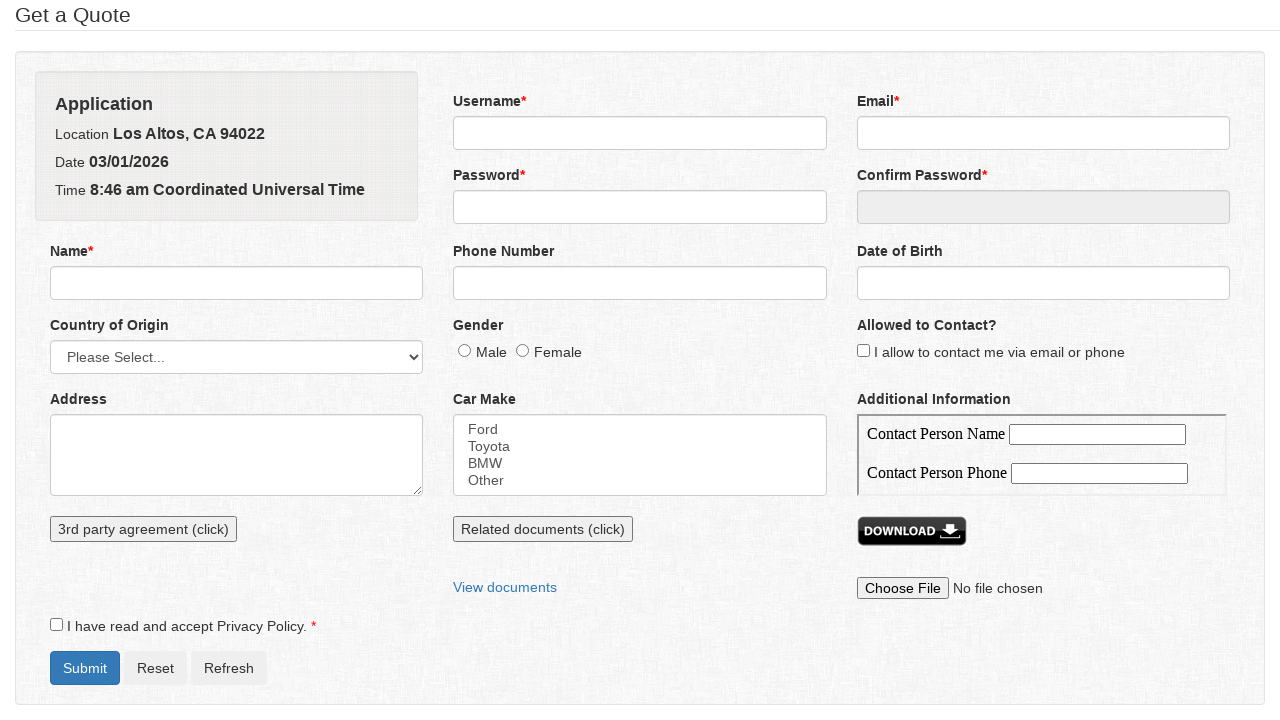

Filled email field with invalid format 'test.gmail.com' (missing @) on input[name='email']
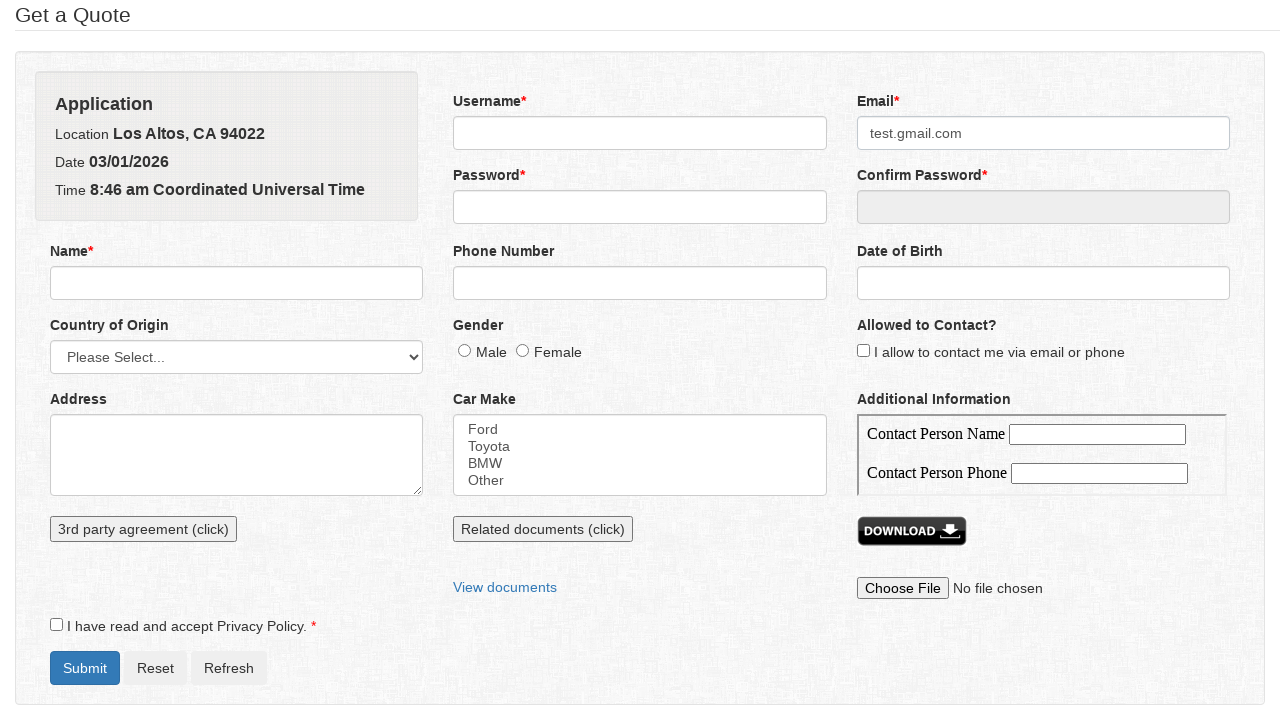

Clicked form submit button at (85, 668) on #formSubmit
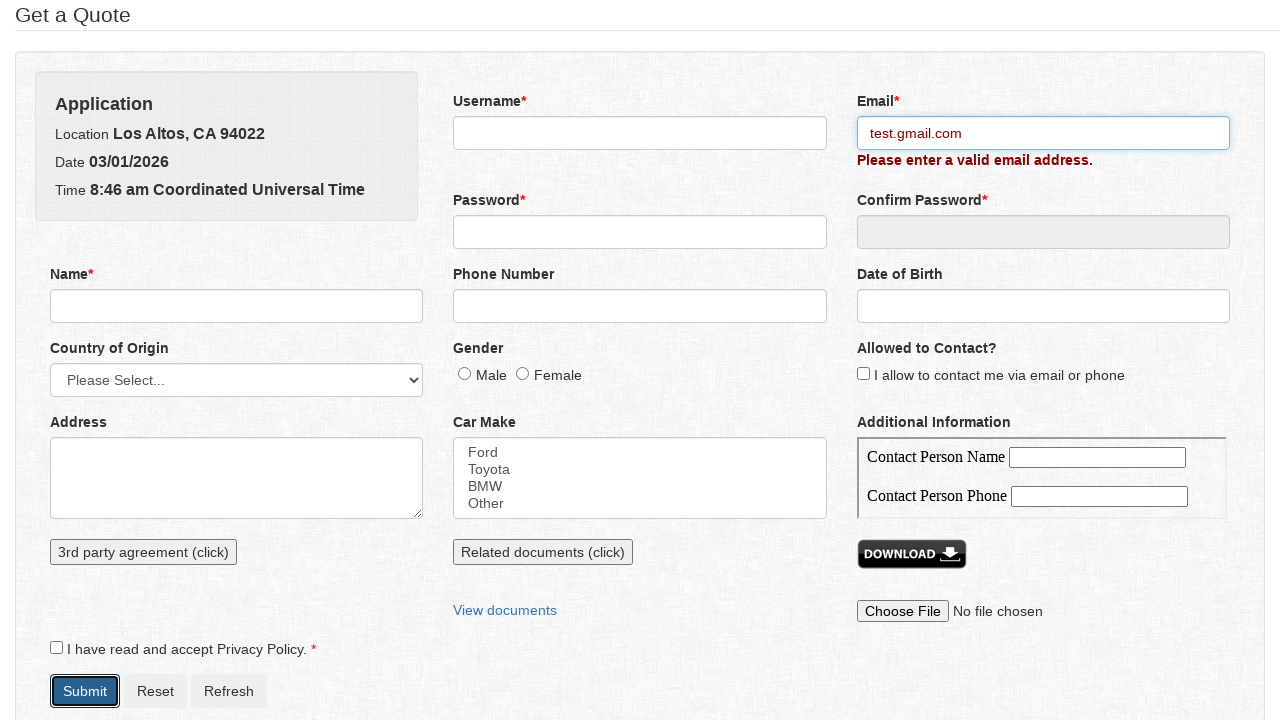

Verified error message is visible for invalid email
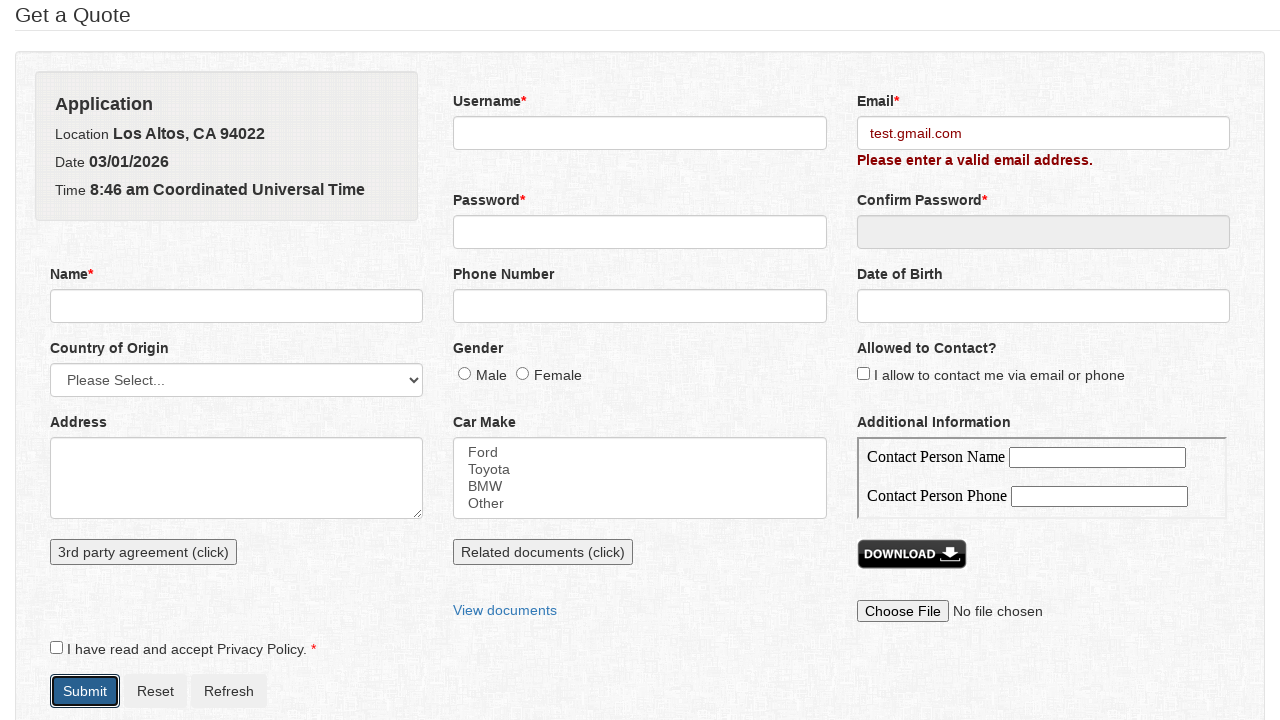

Cleared email field on input[name='email']
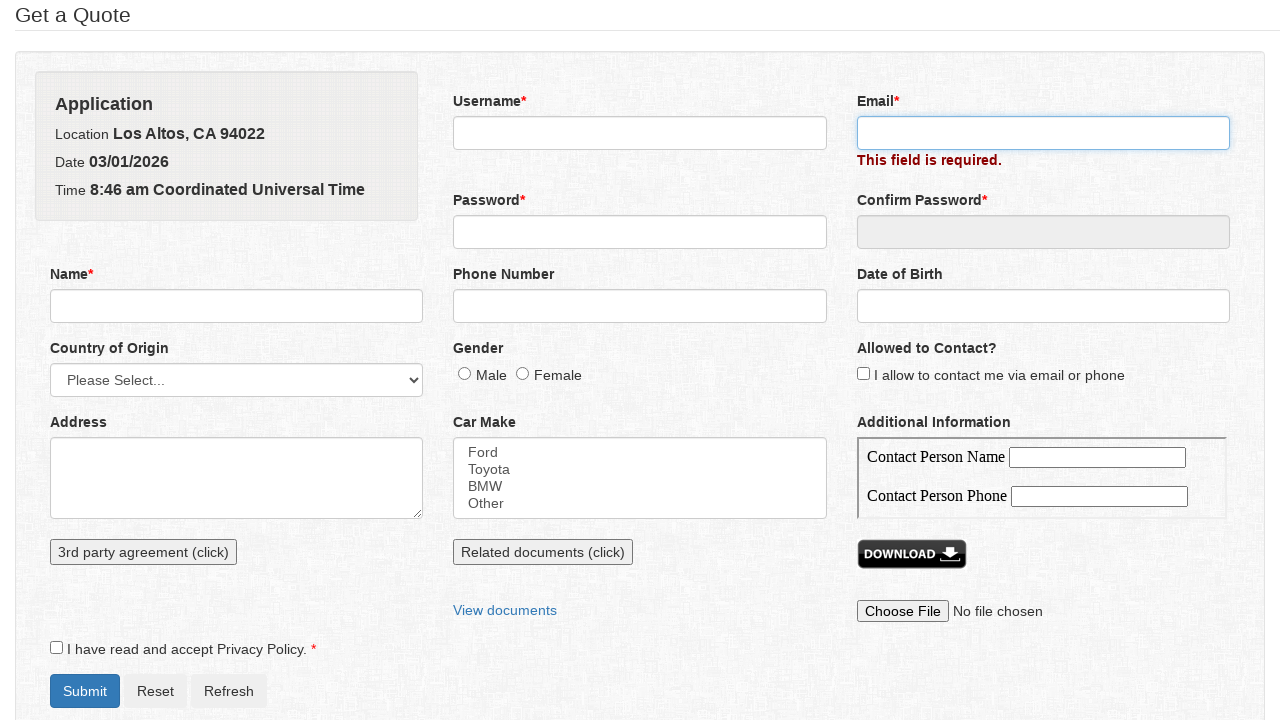

Filled email field with valid email 'Te_st12a.te-ST@test.US' on input[name='email']
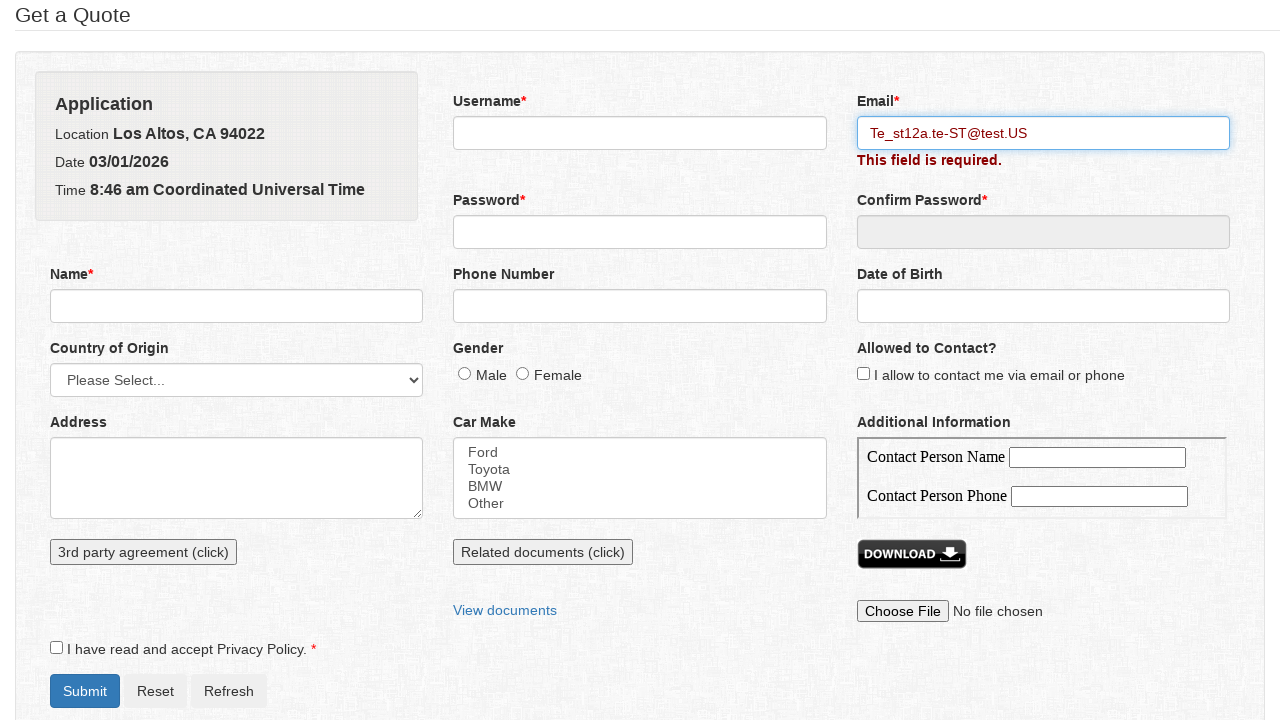

Clicked form submit button with valid email at (85, 691) on #formSubmit
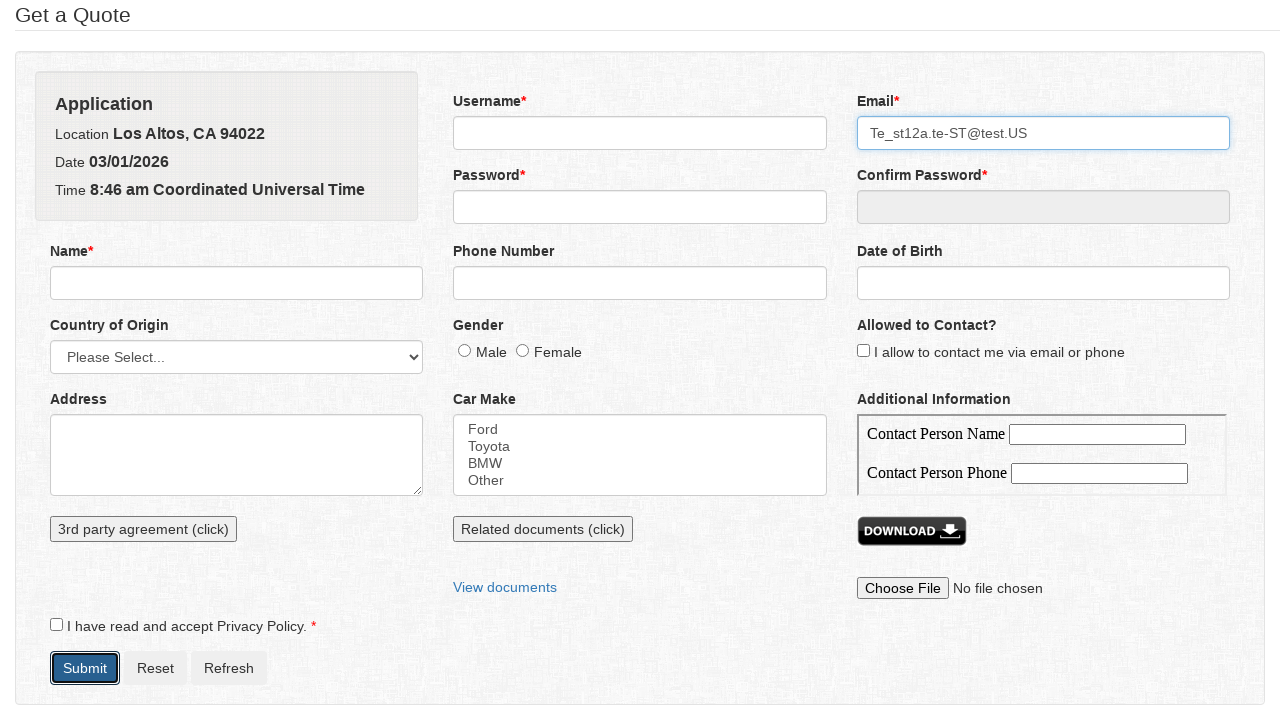

Waited 500ms for validation to complete
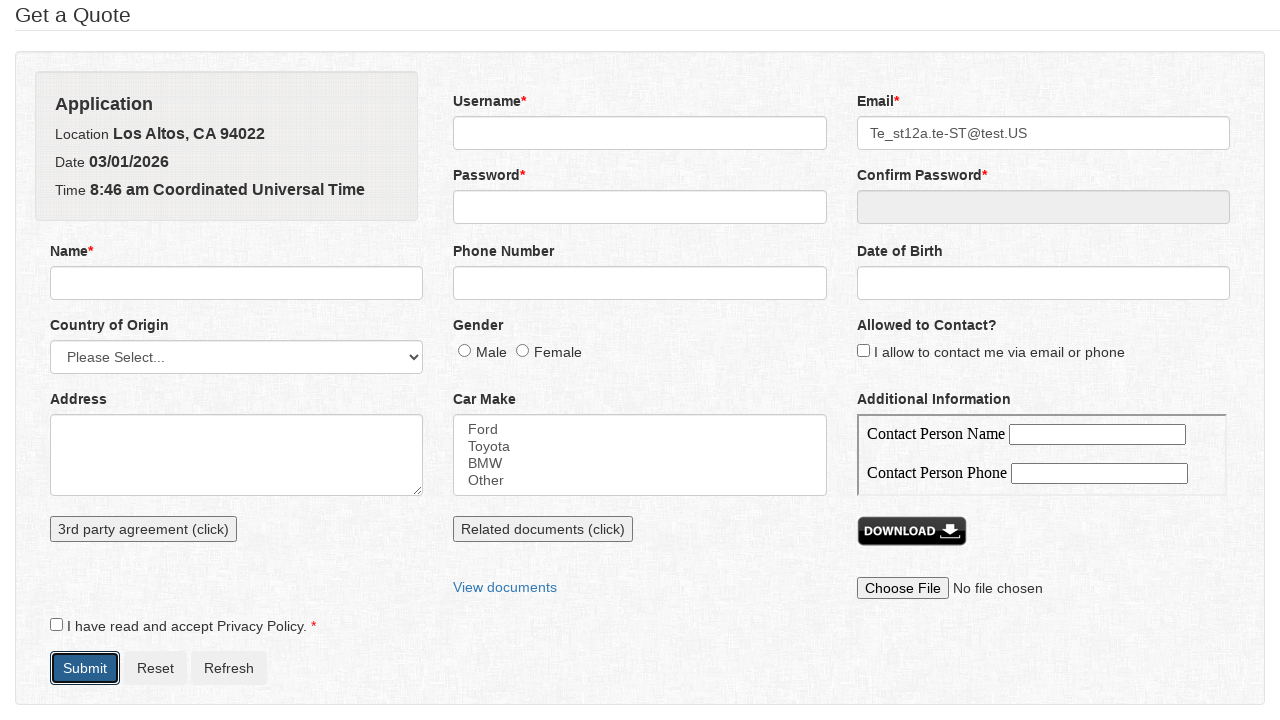

Verified error message is no longer visible for valid email
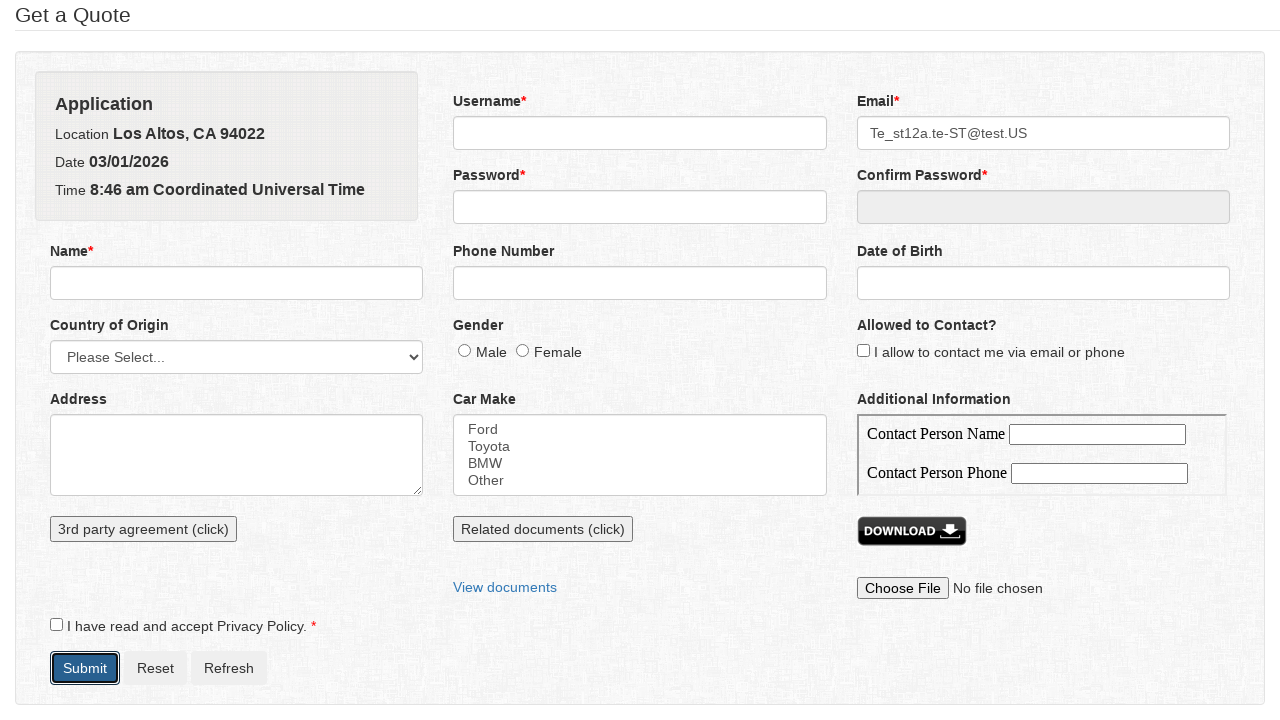

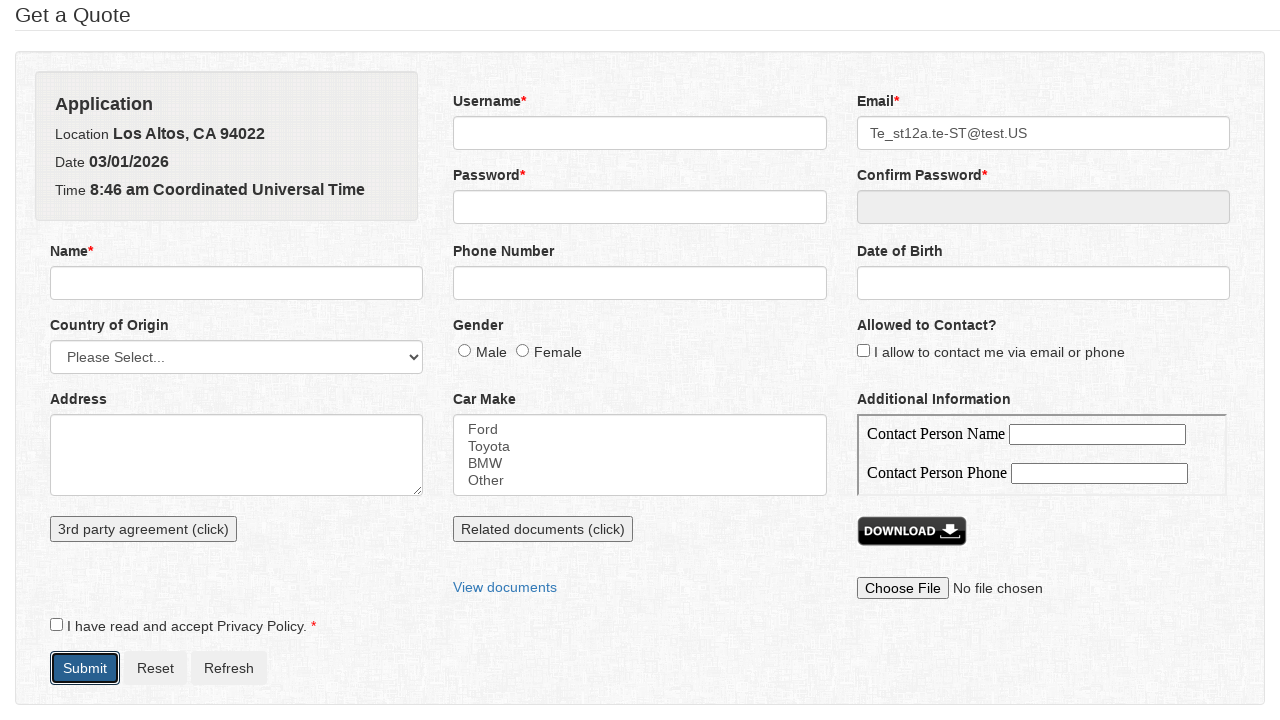